Tests custom dropdown functionality on jQuery UI demo page by clicking a dropdown and selecting a specific numeric value

Starting URL: http://jqueryui.com/resources/demos/selectmenu/default.html

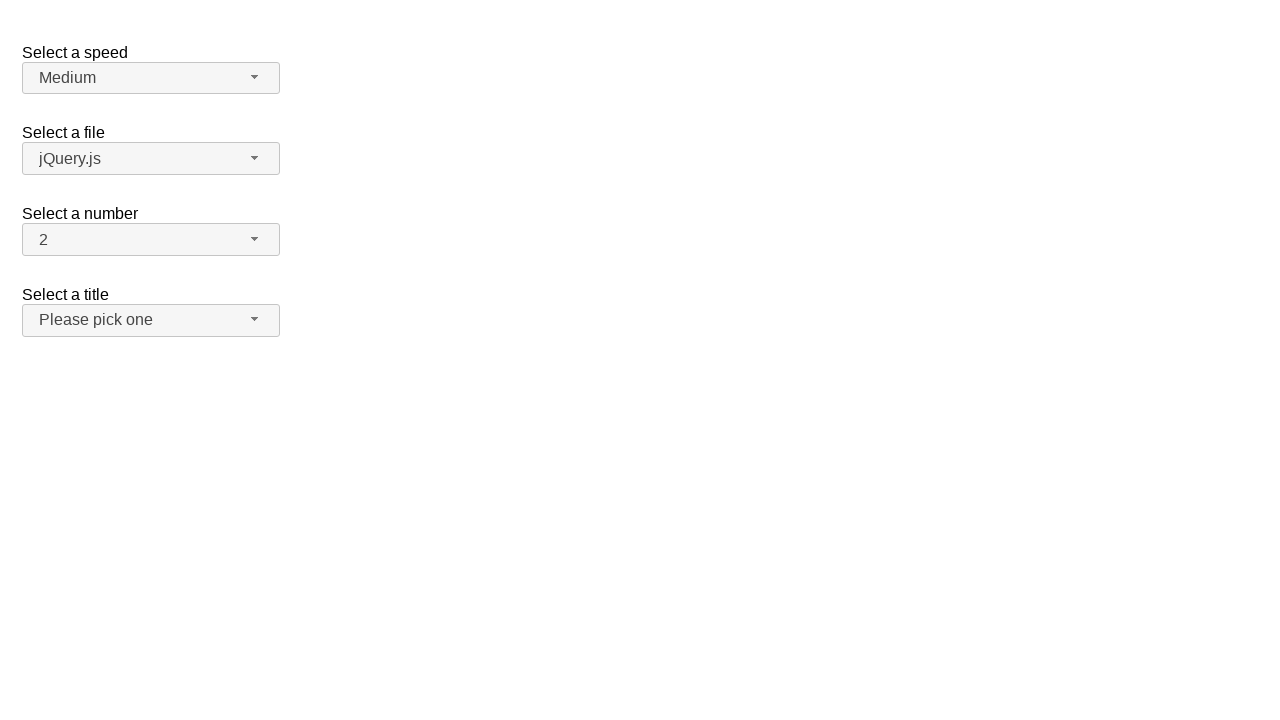

Clicked the number dropdown button to open the custom dropdown list at (151, 240) on span#number-button
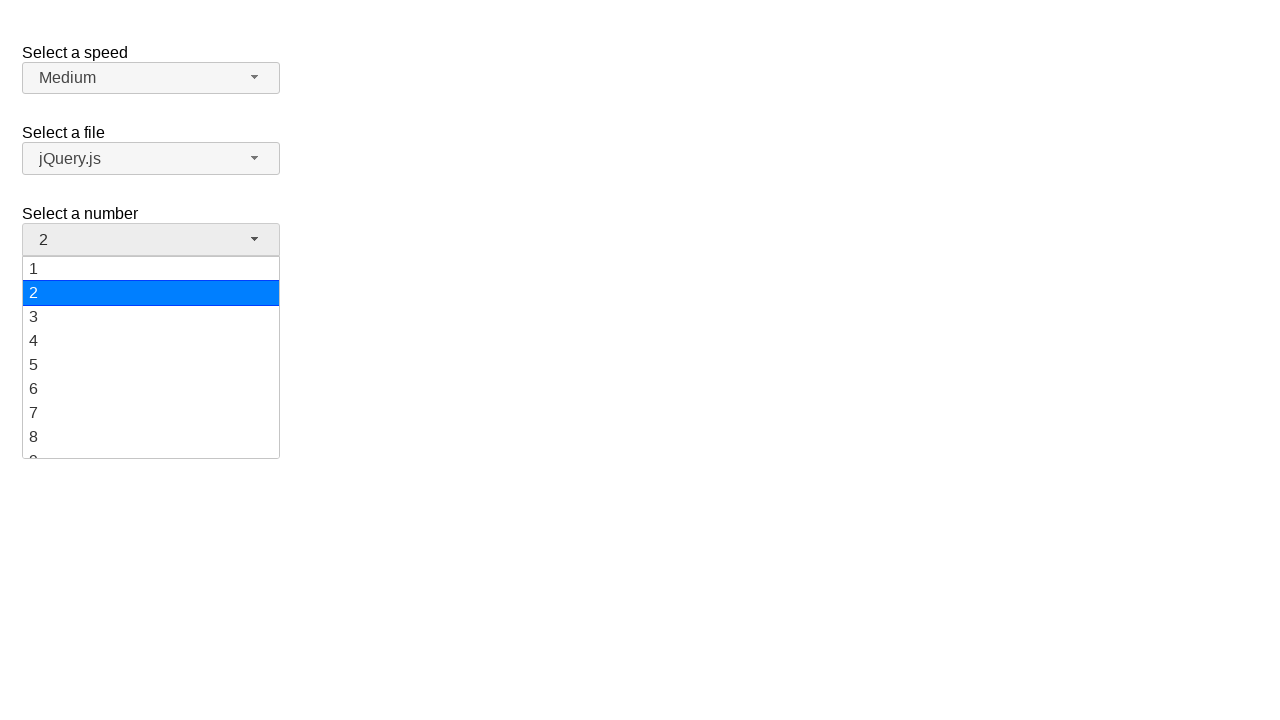

Dropdown menu items loaded successfully
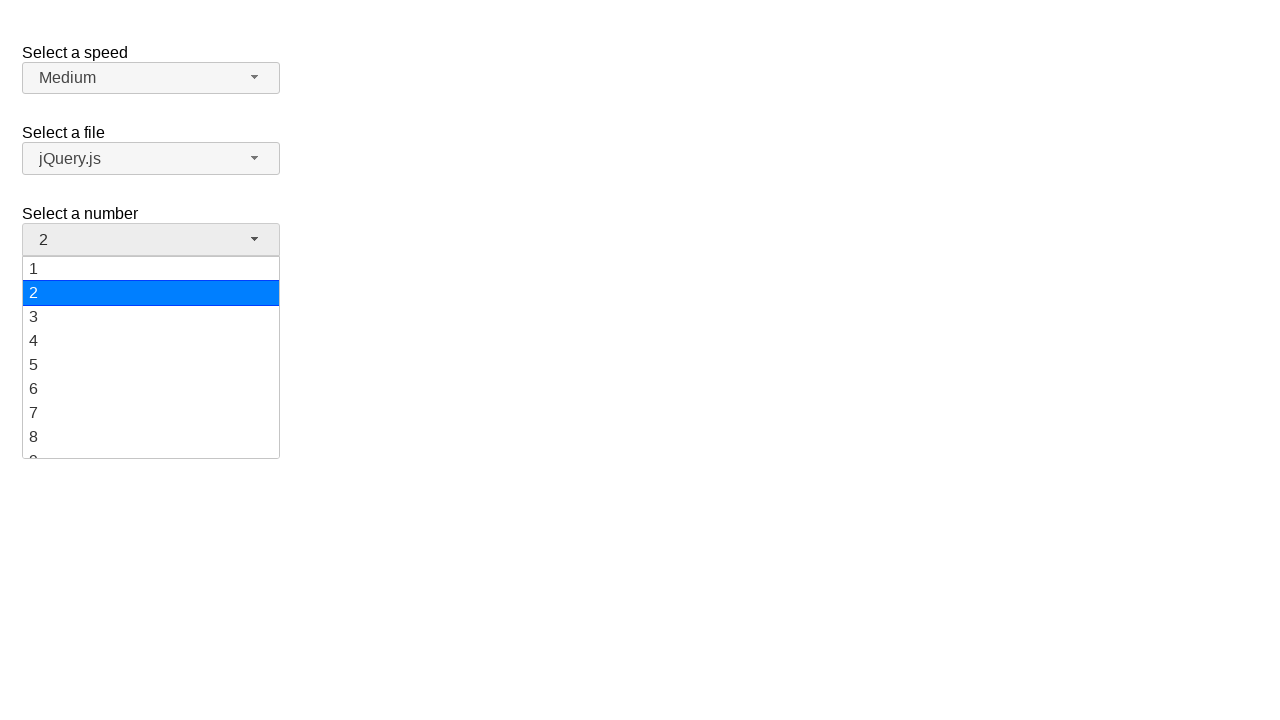

Selected numeric value '19' from the dropdown list at (151, 445) on ul#number-menu li div:text('19')
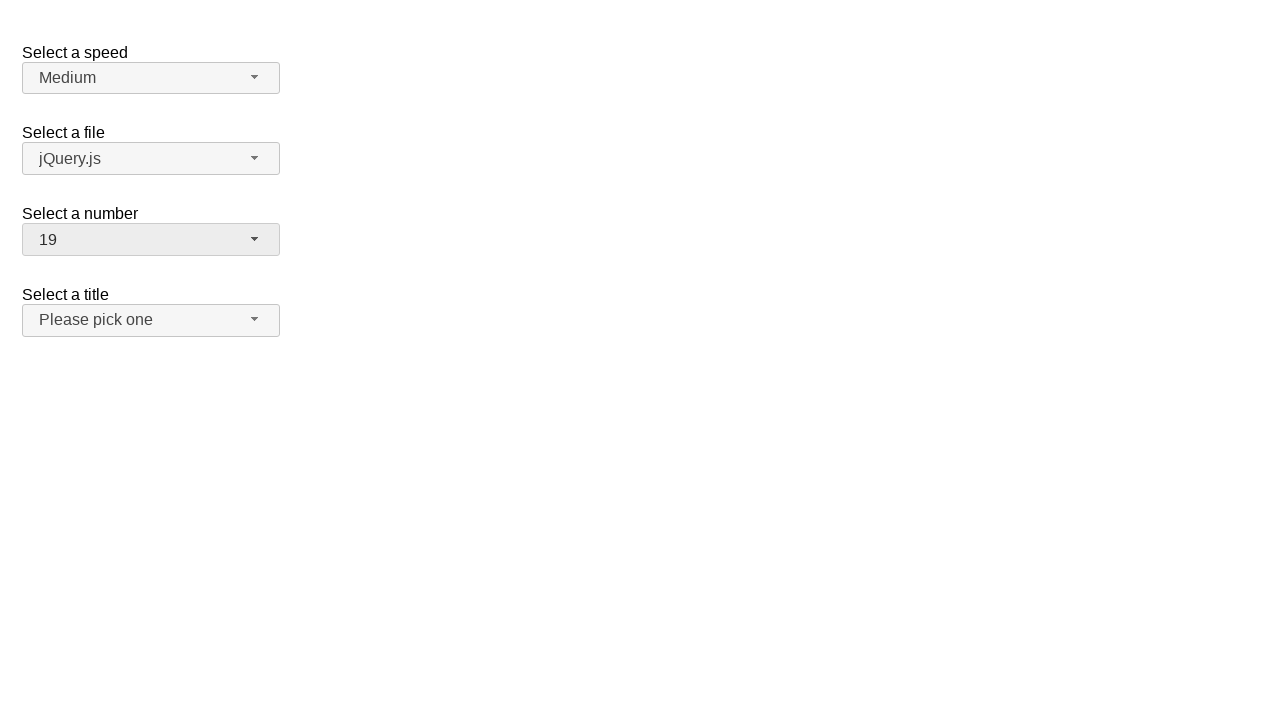

Verified that '19' is now displayed as the selected value in the dropdown button
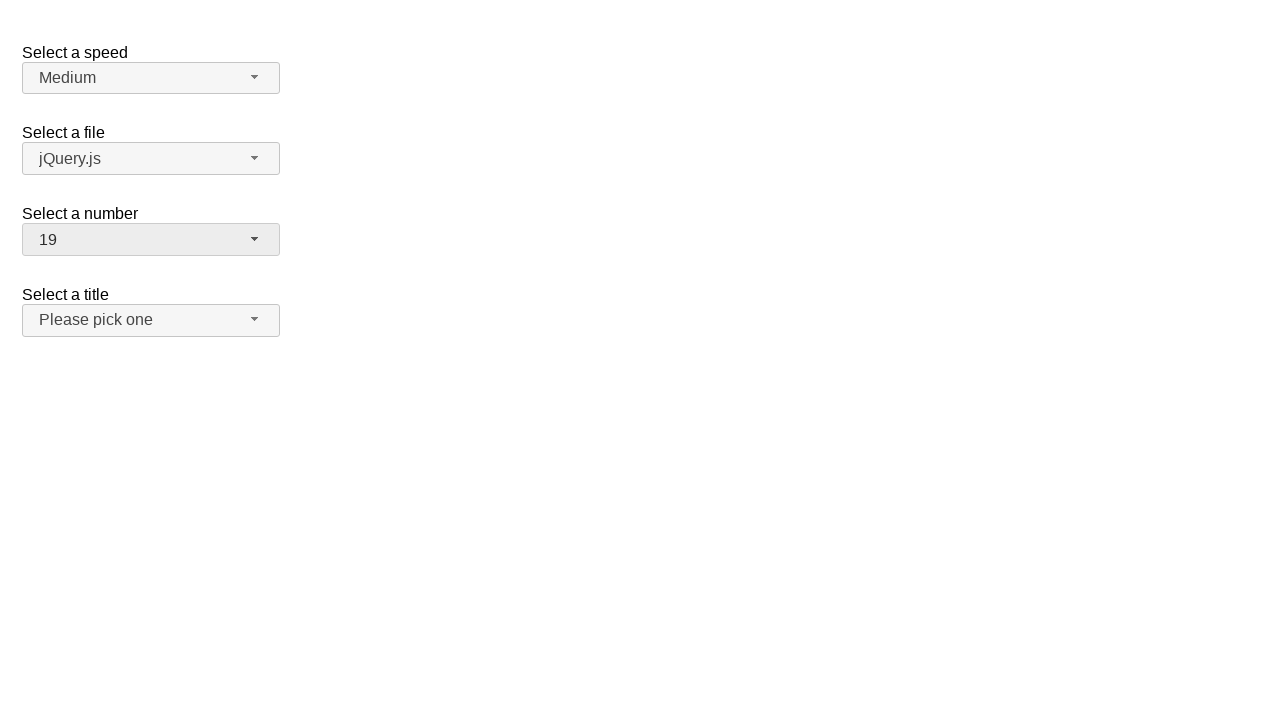

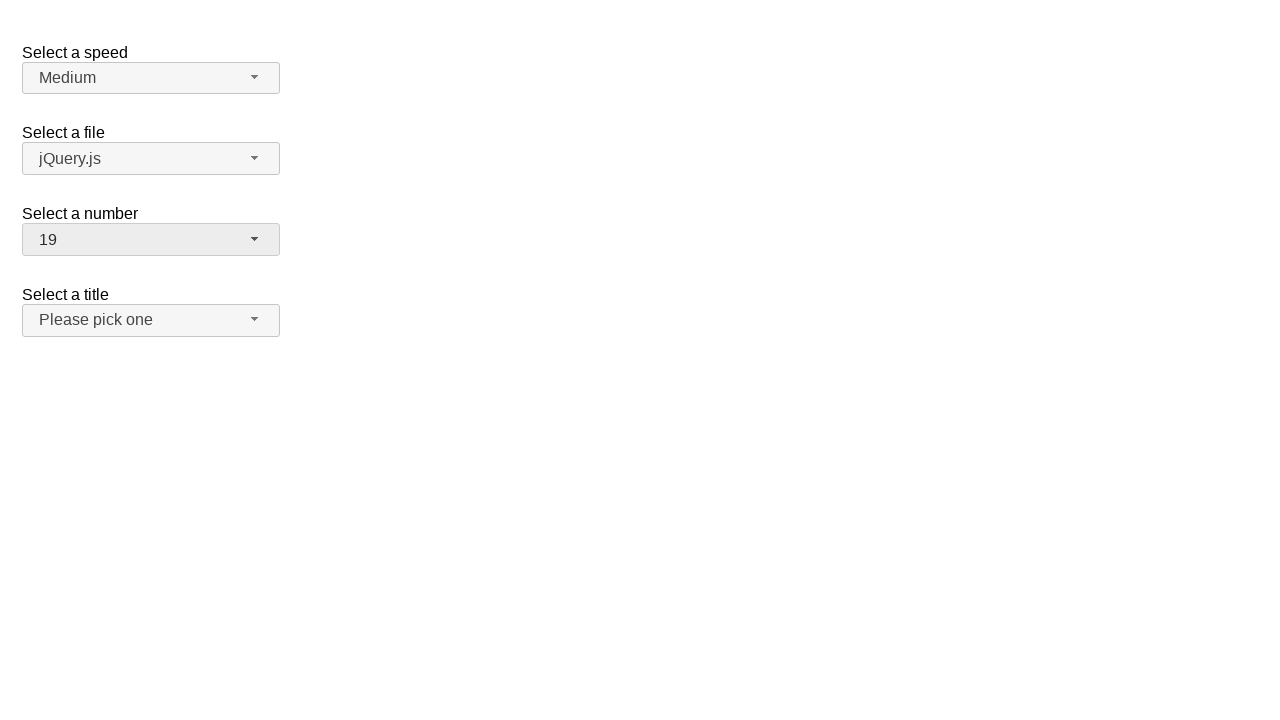